Tests context menu functionality by right-clicking on a designated area and verifying the alert message that appears

Starting URL: https://the-internet.herokuapp.com/

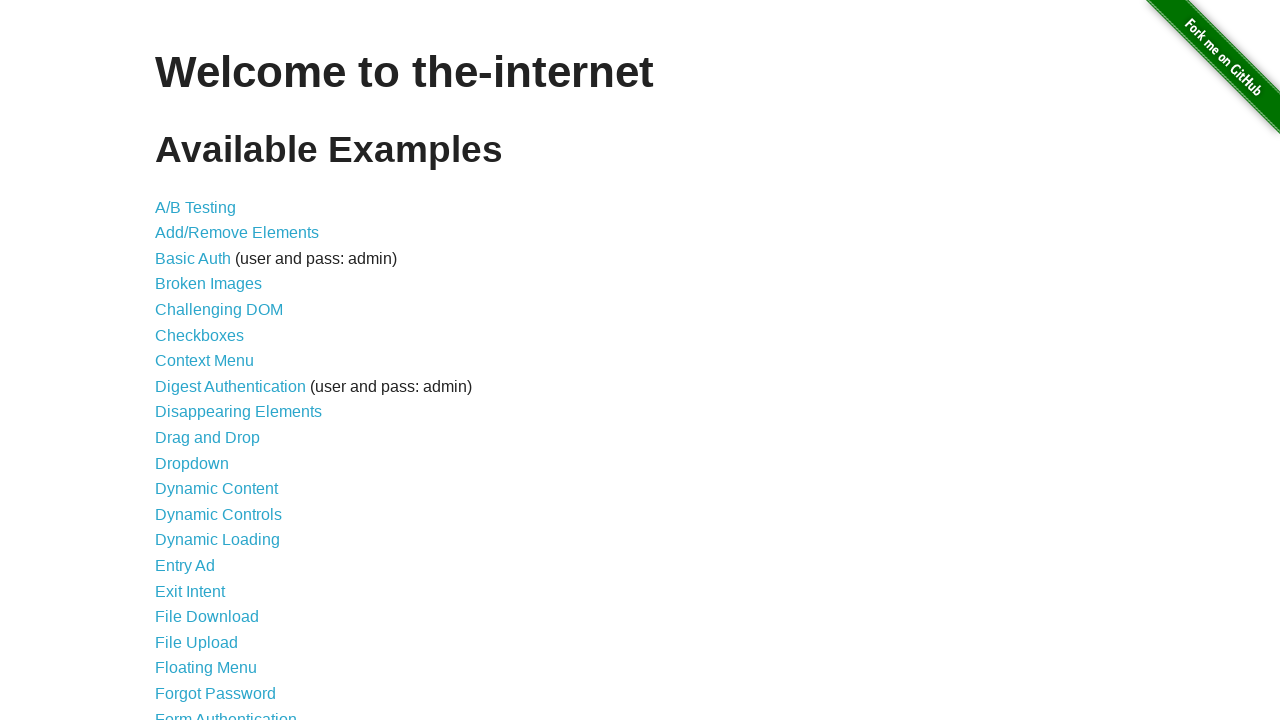

Clicked on Context Menu link at (204, 361) on text=Context Menu
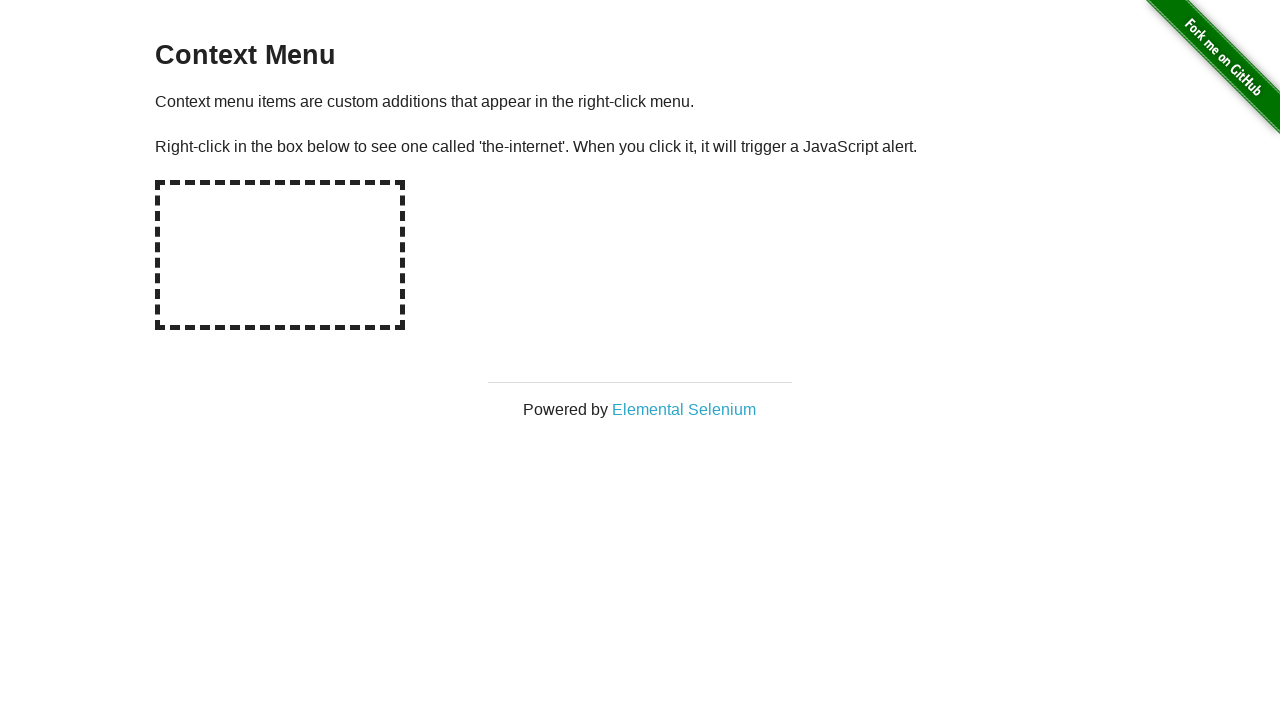

Right-clicked on hot-spot element at (280, 255) on #hot-spot
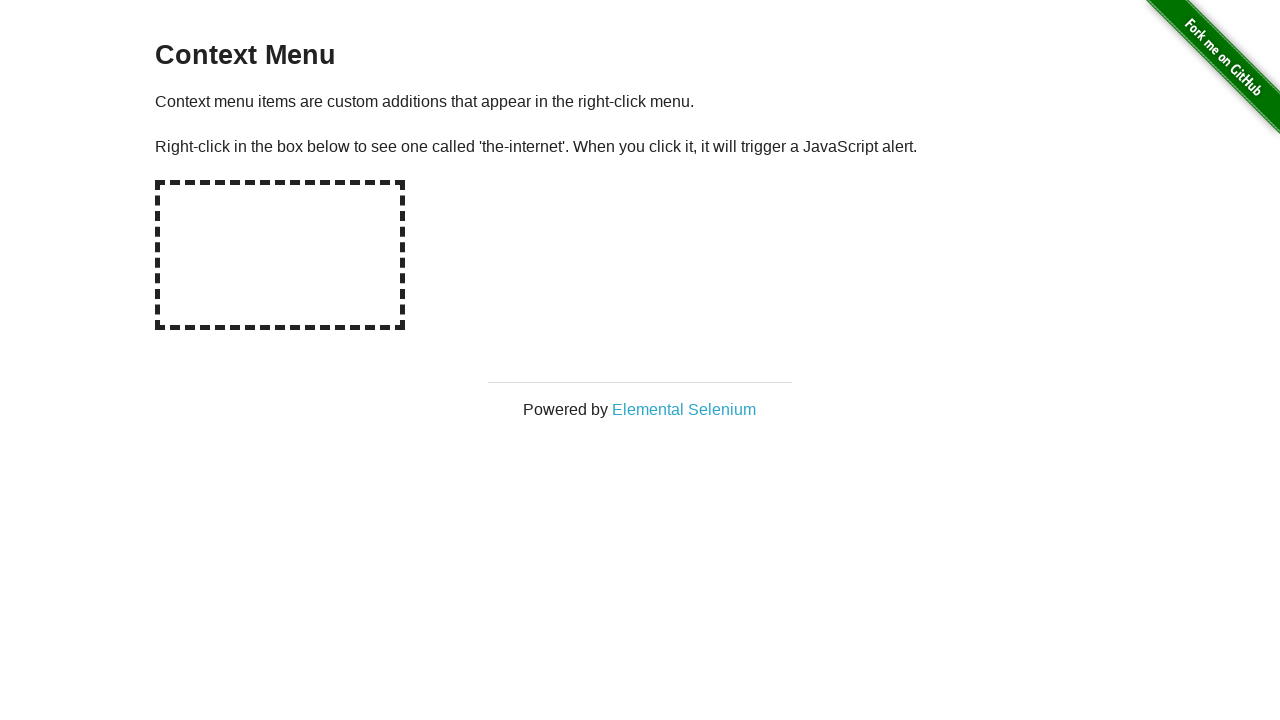

Set up dialog handler for context menu alerts
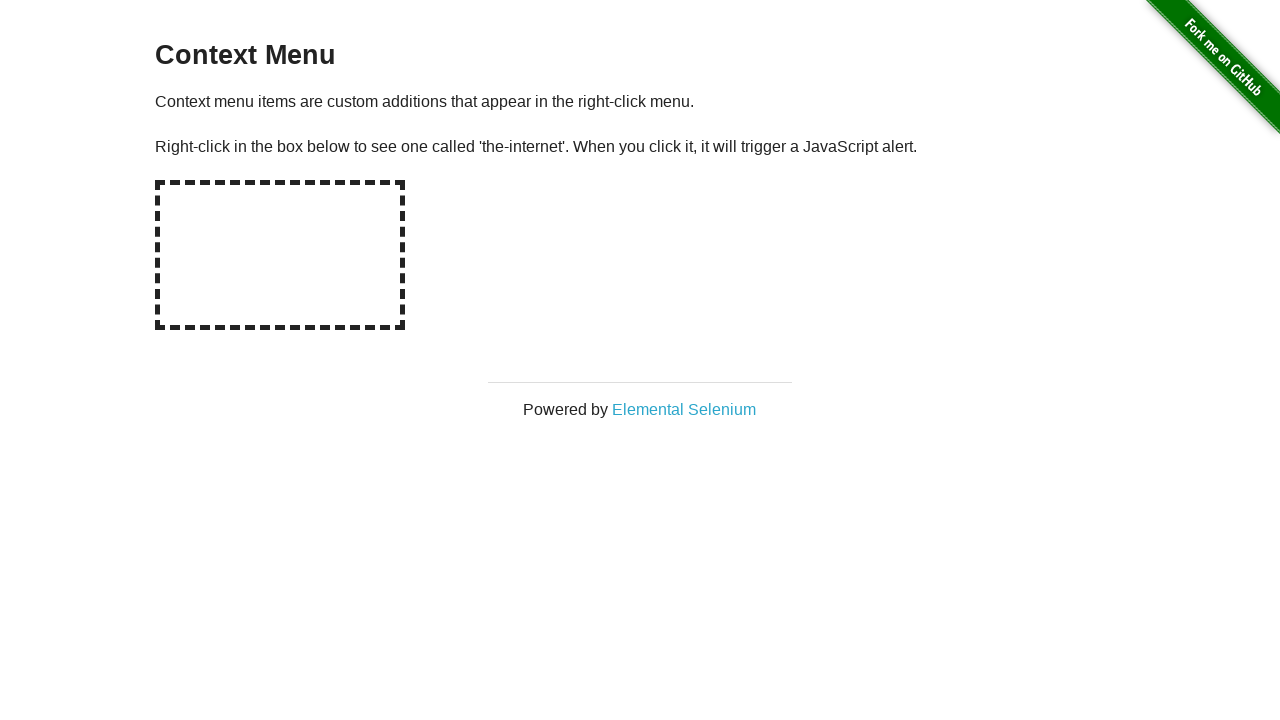

Right-clicked on hot-spot element again to trigger alert at (280, 255) on #hot-spot
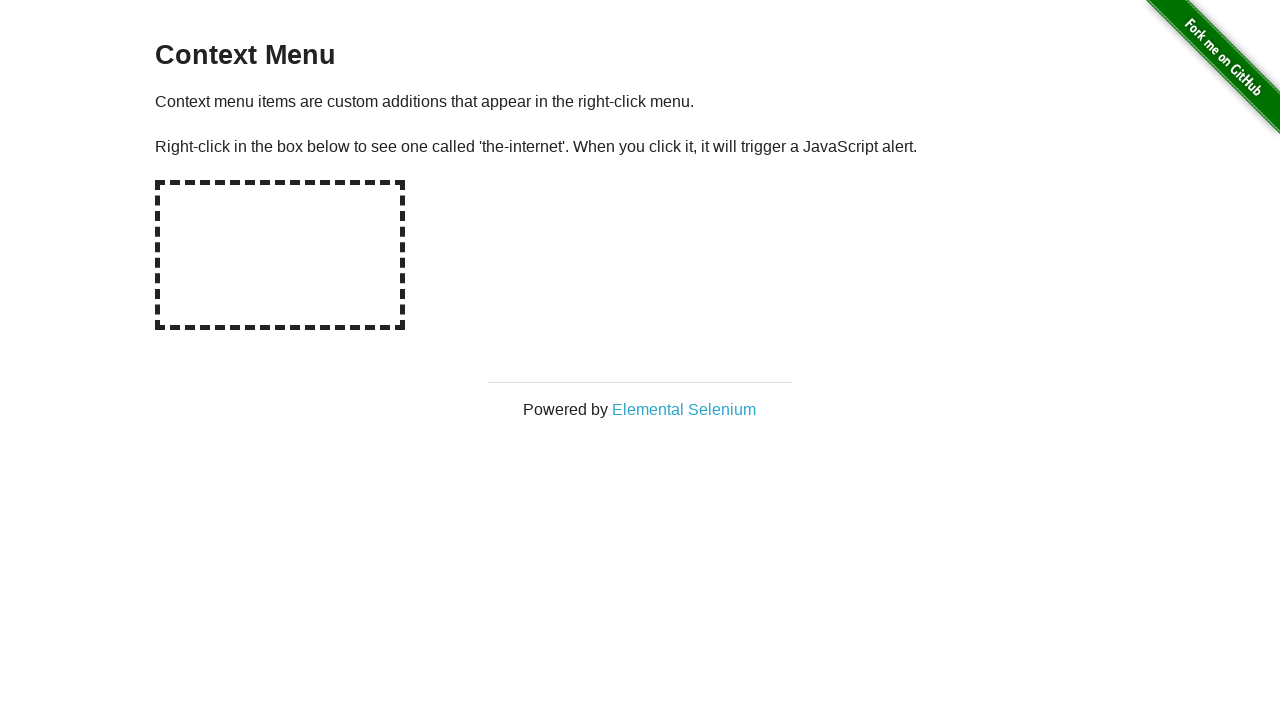

Waited for dialog to be handled
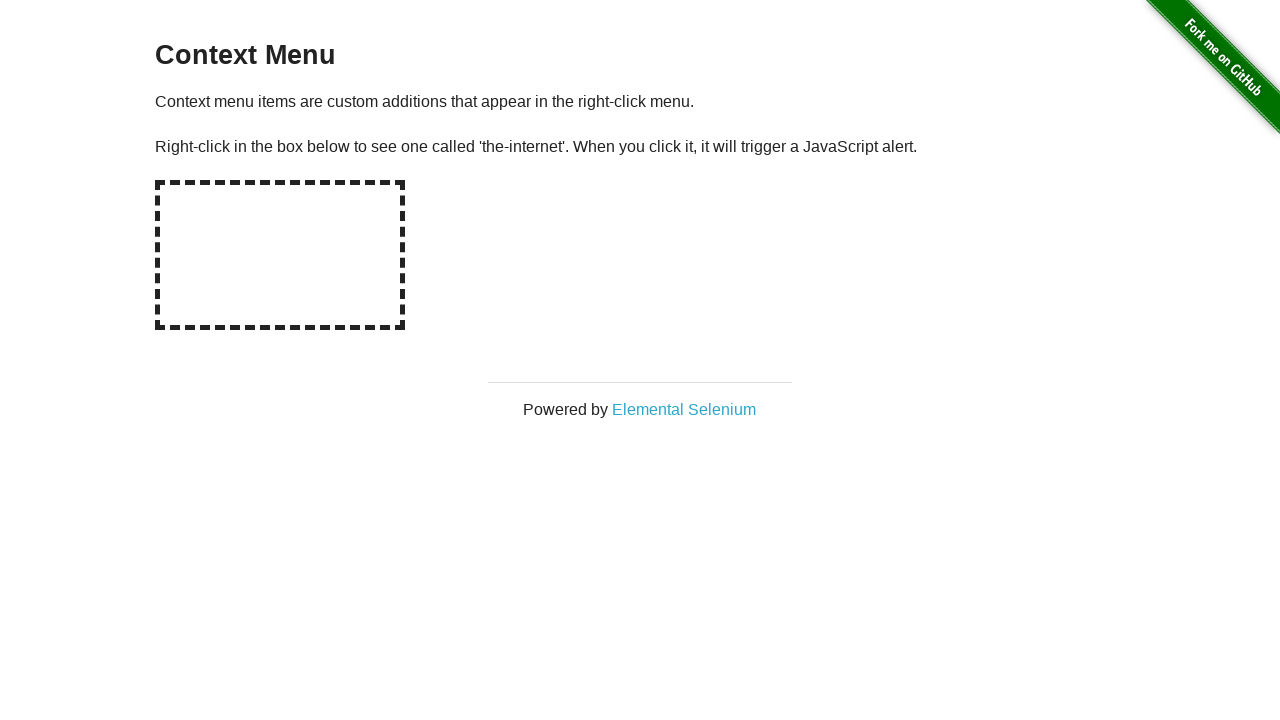

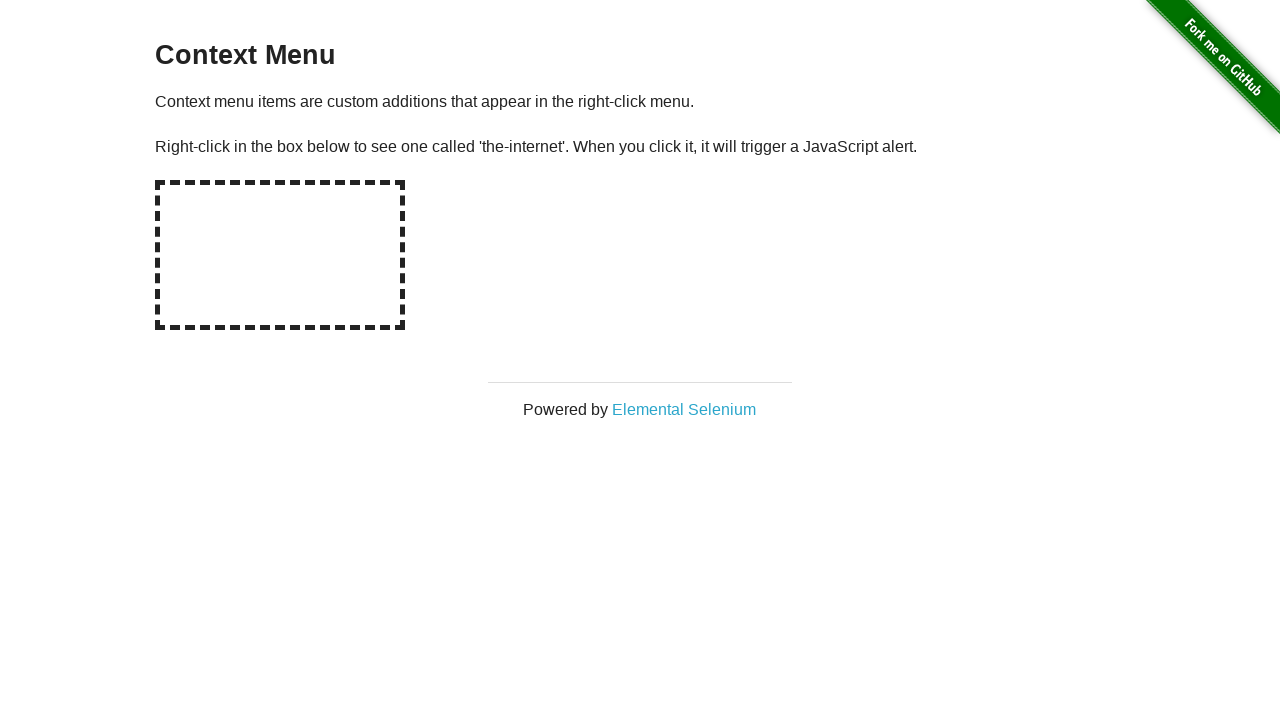